Tests opting out of A/B tests by adding an opt-out cookie before visiting the A/B test page, ensuring the opt-out is applied from the start

Starting URL: http://the-internet.herokuapp.com

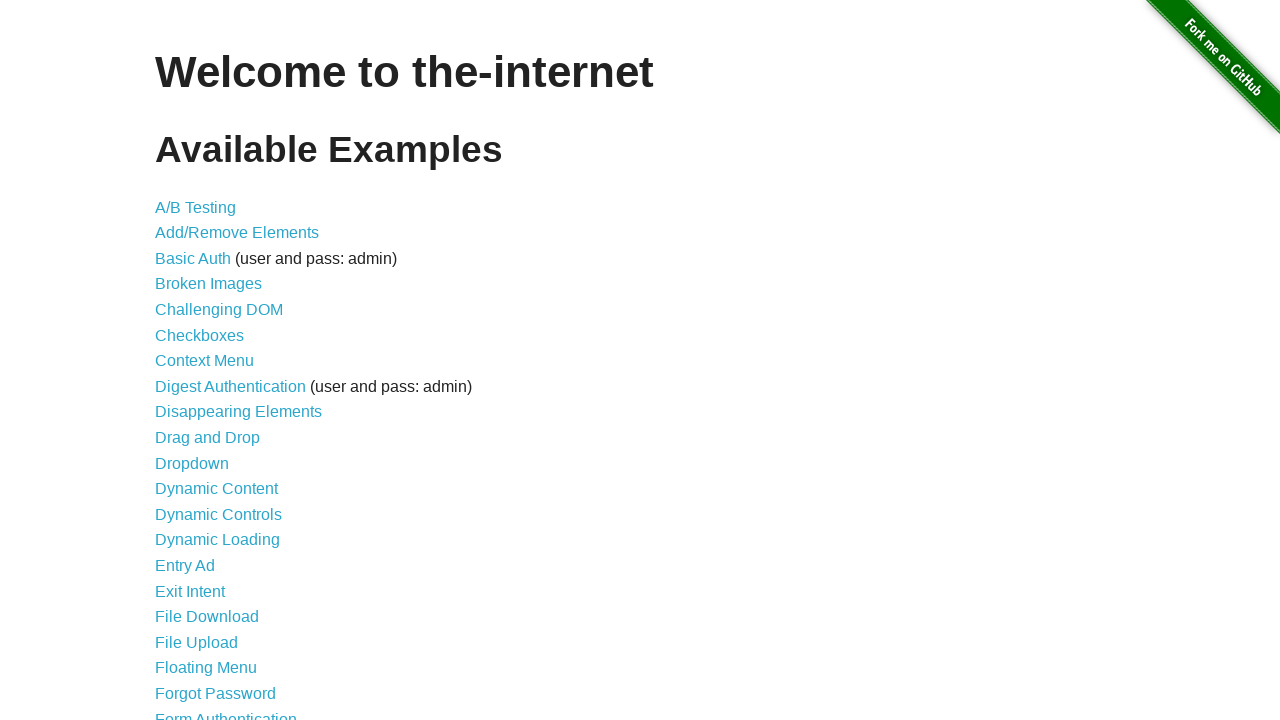

Added optimizelyOptOut cookie to domain the-internet.herokuapp.com
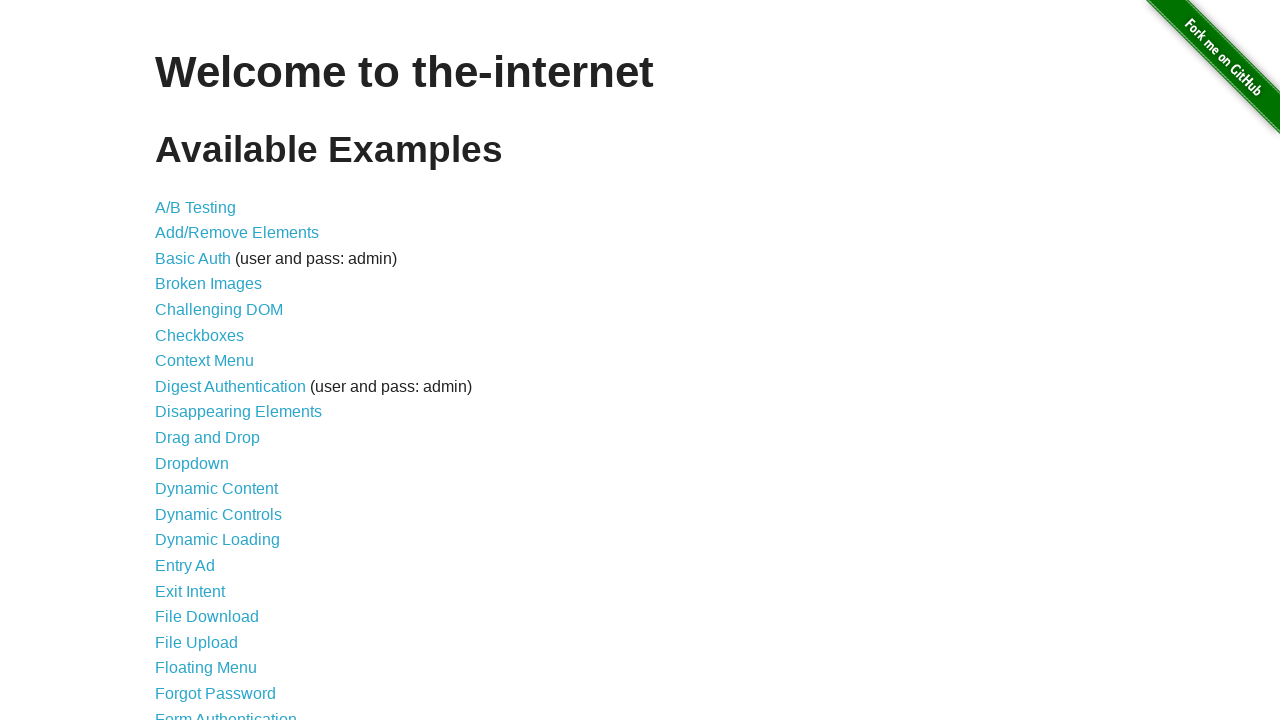

Navigated to A/B test page
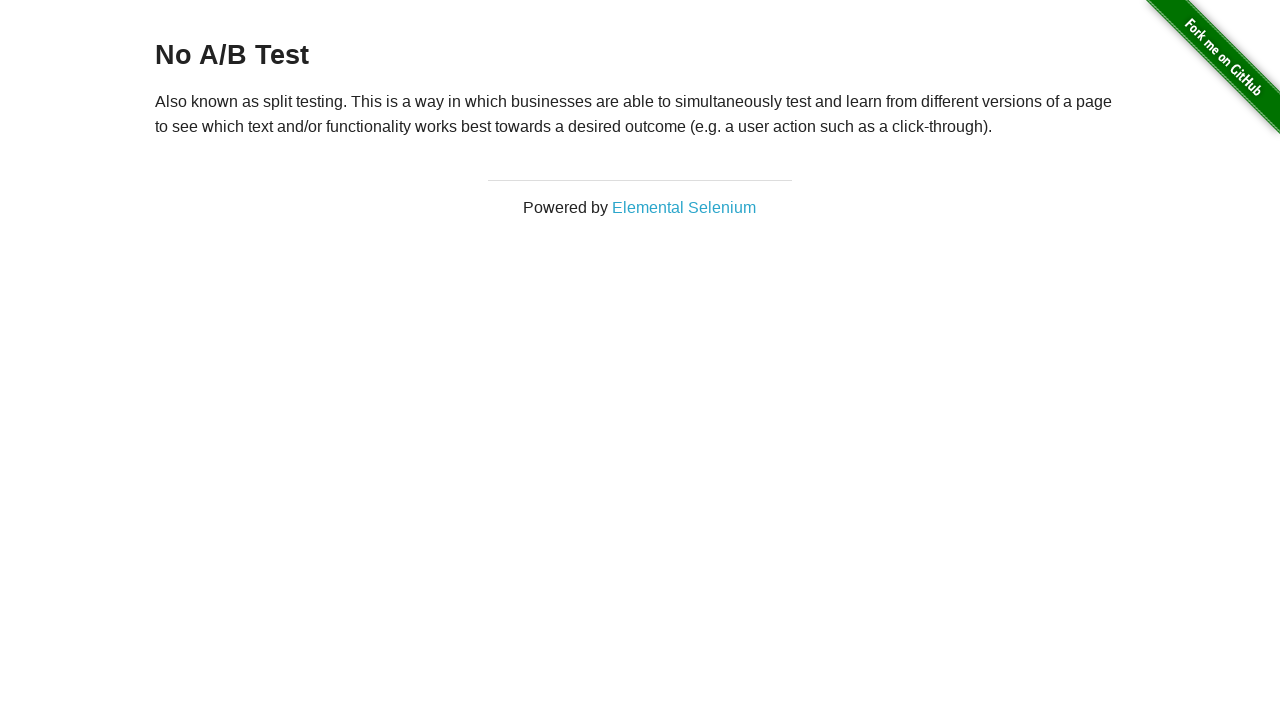

Waited for h3 heading to appear
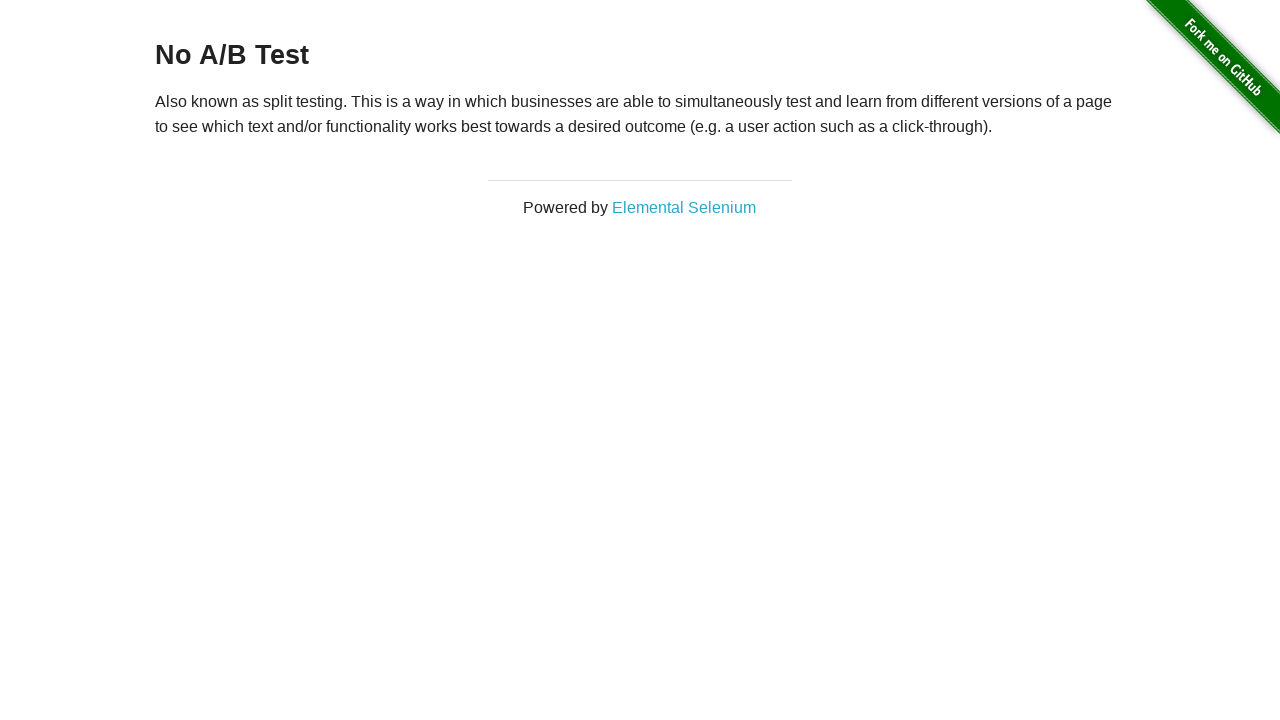

Retrieved heading text: 'No A/B Test'
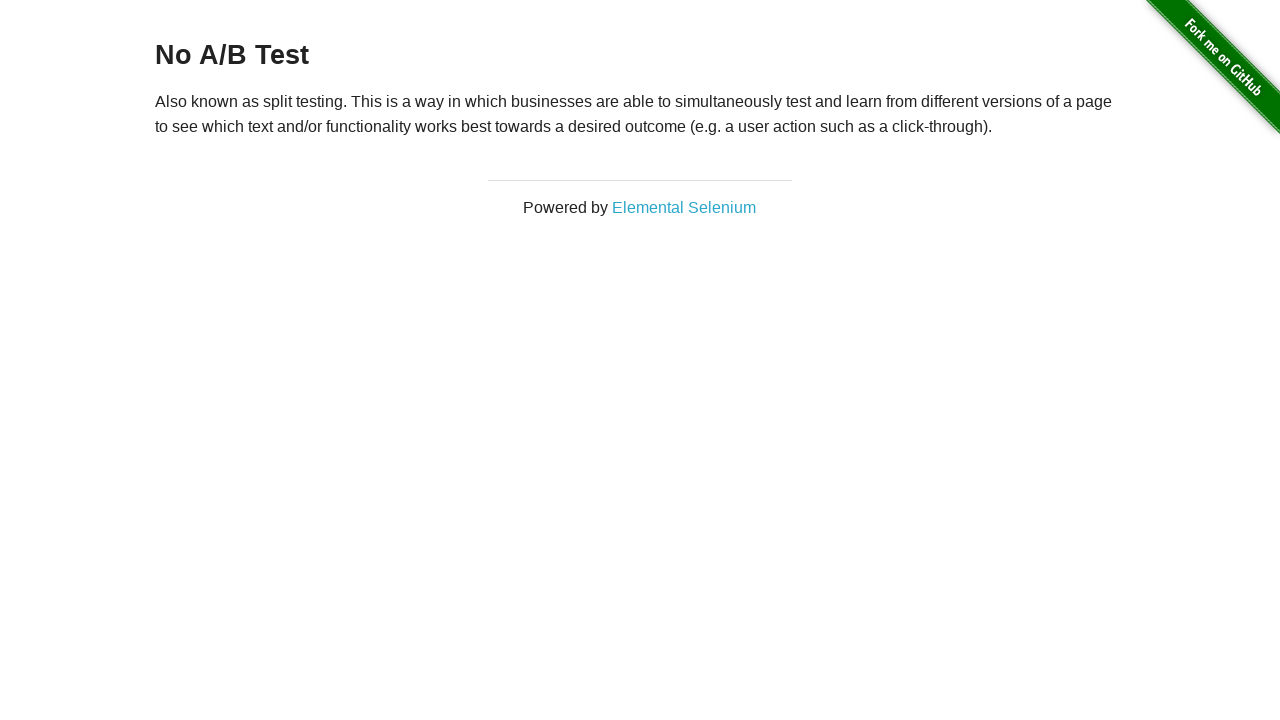

Verified heading confirms opt-out cookie applied from start
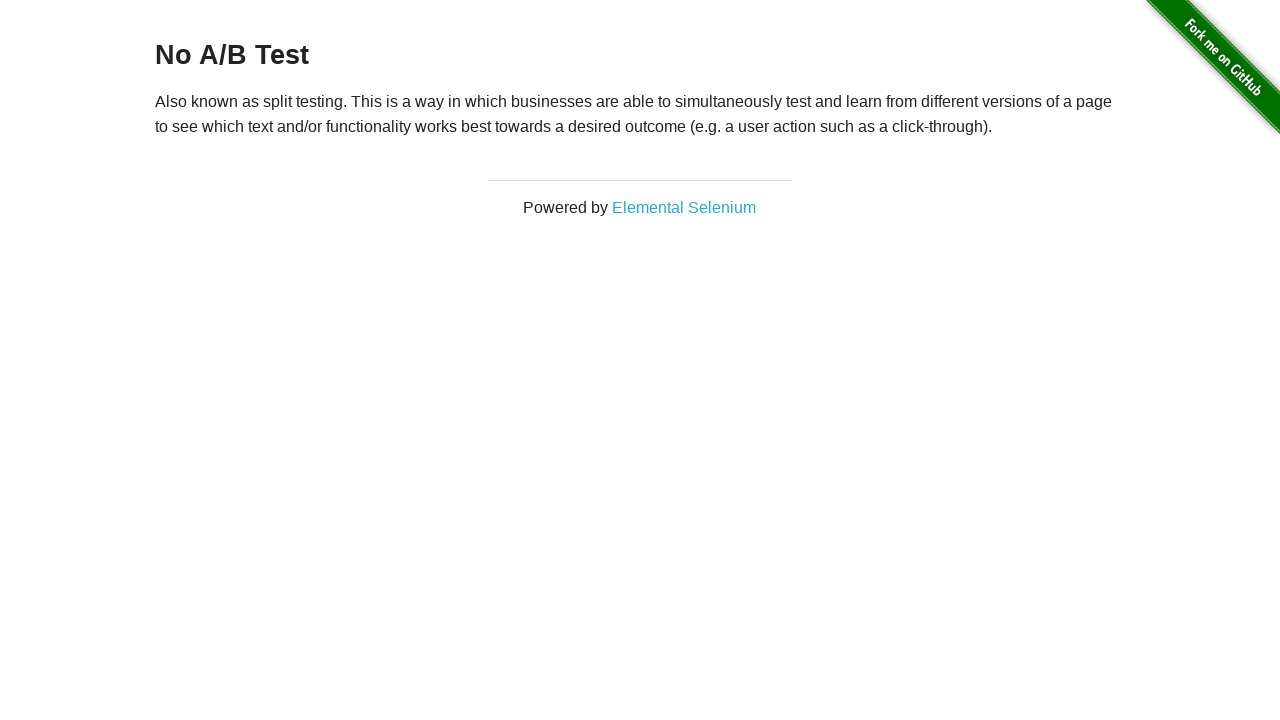

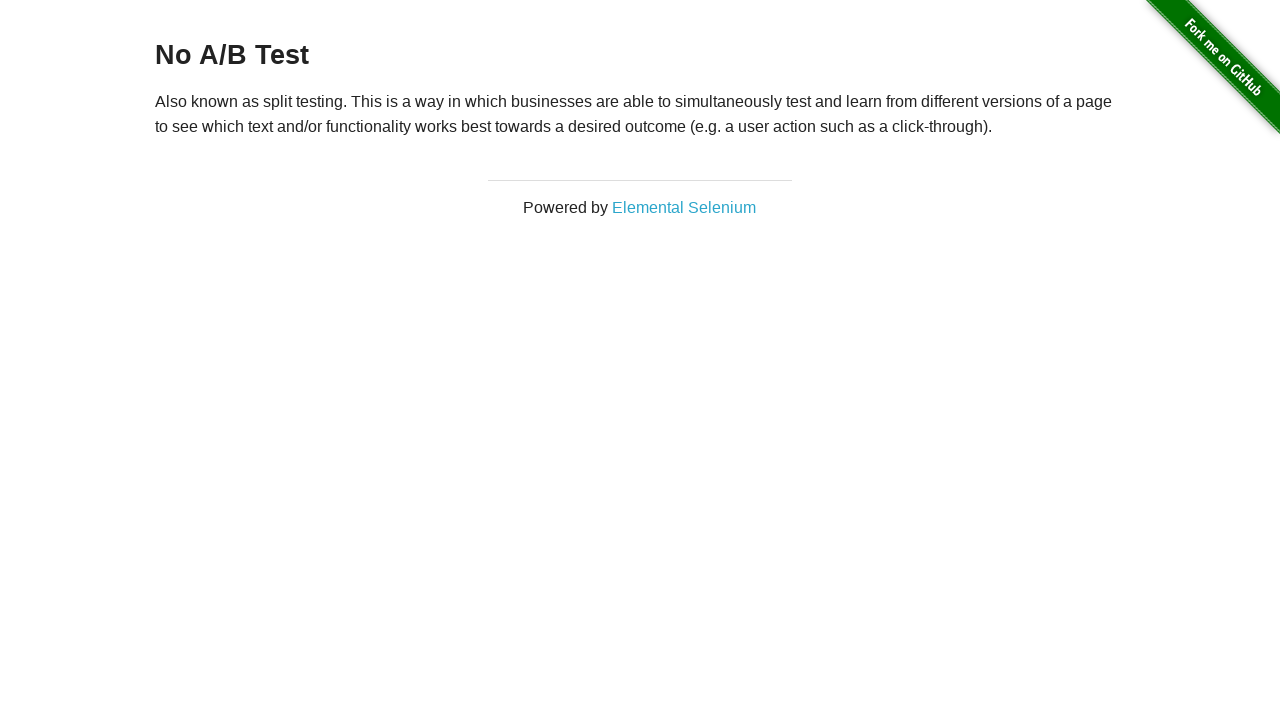